Verifies that clicking the signup link navigates to the signup page URL

Starting URL: https://vue-demo.daniel-avellaneda.com

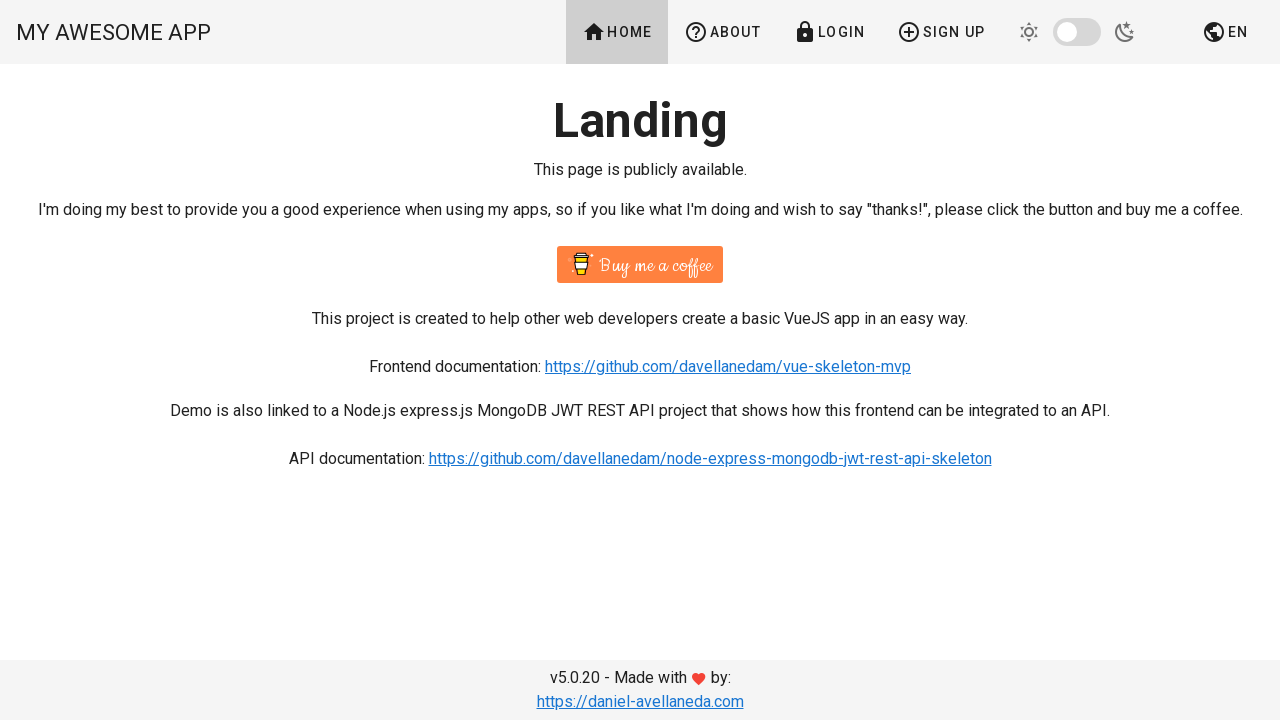

Clicked signup link to navigate to signup page at (941, 32) on a[href='/signup']
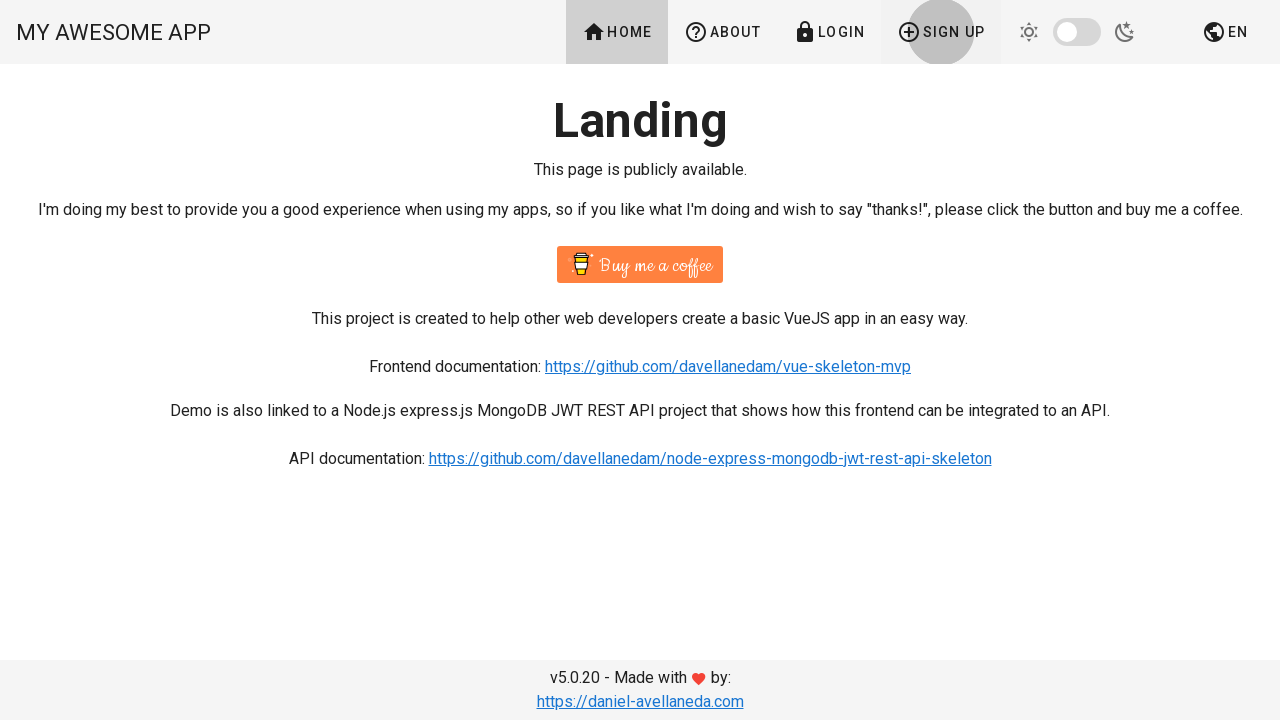

Verified navigation to signup page URL
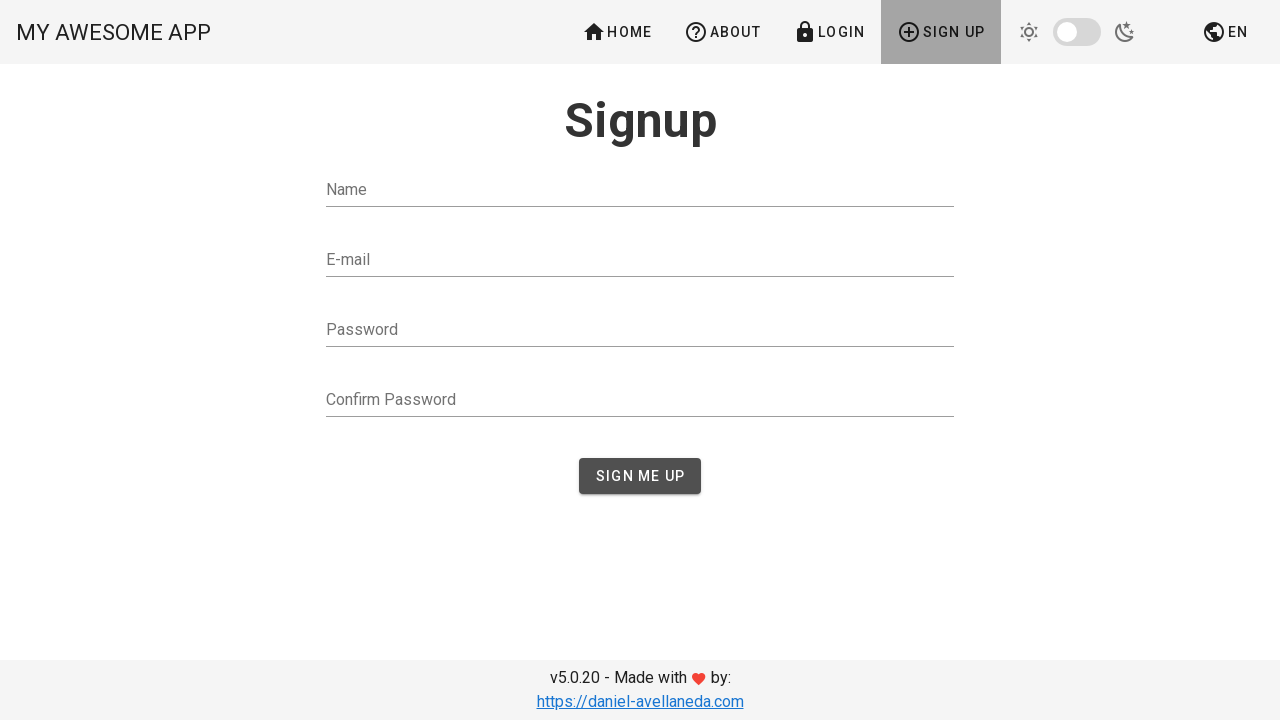

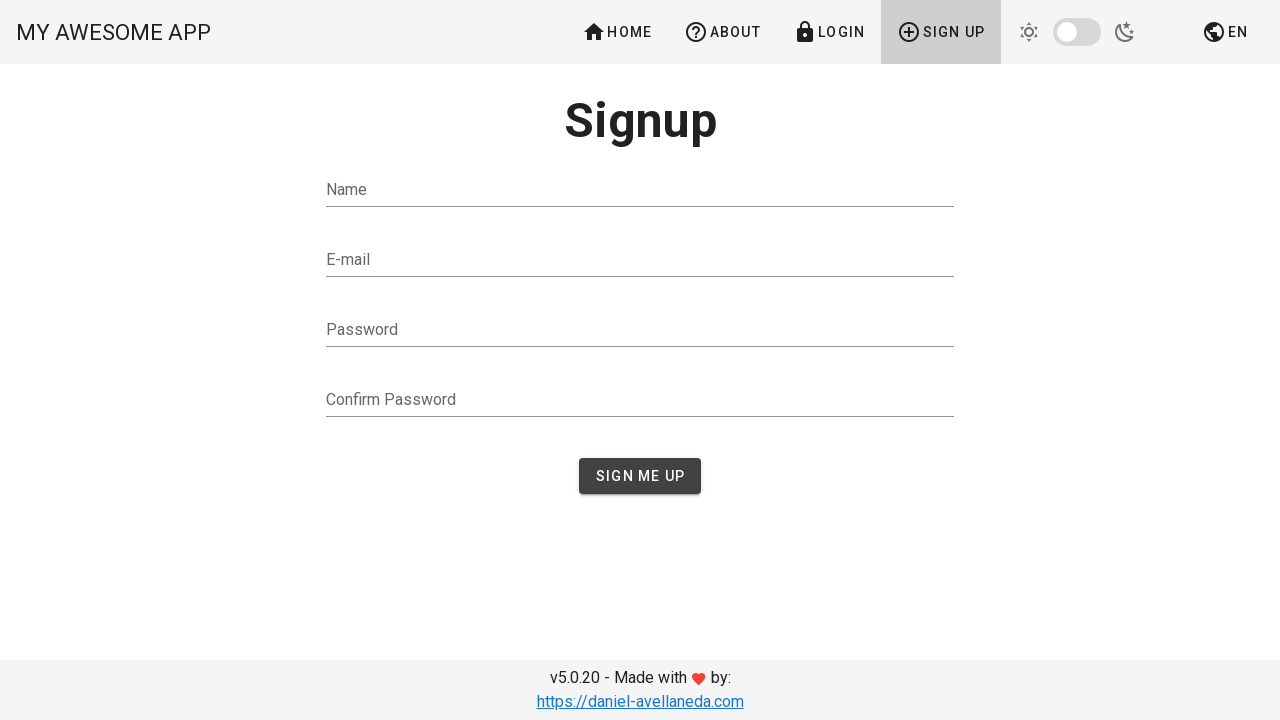